Tests static dropdown functionality by selecting an option from a currency dropdown menu using index selection

Starting URL: https://rahulshettyacademy.com/dropdownsPractise/

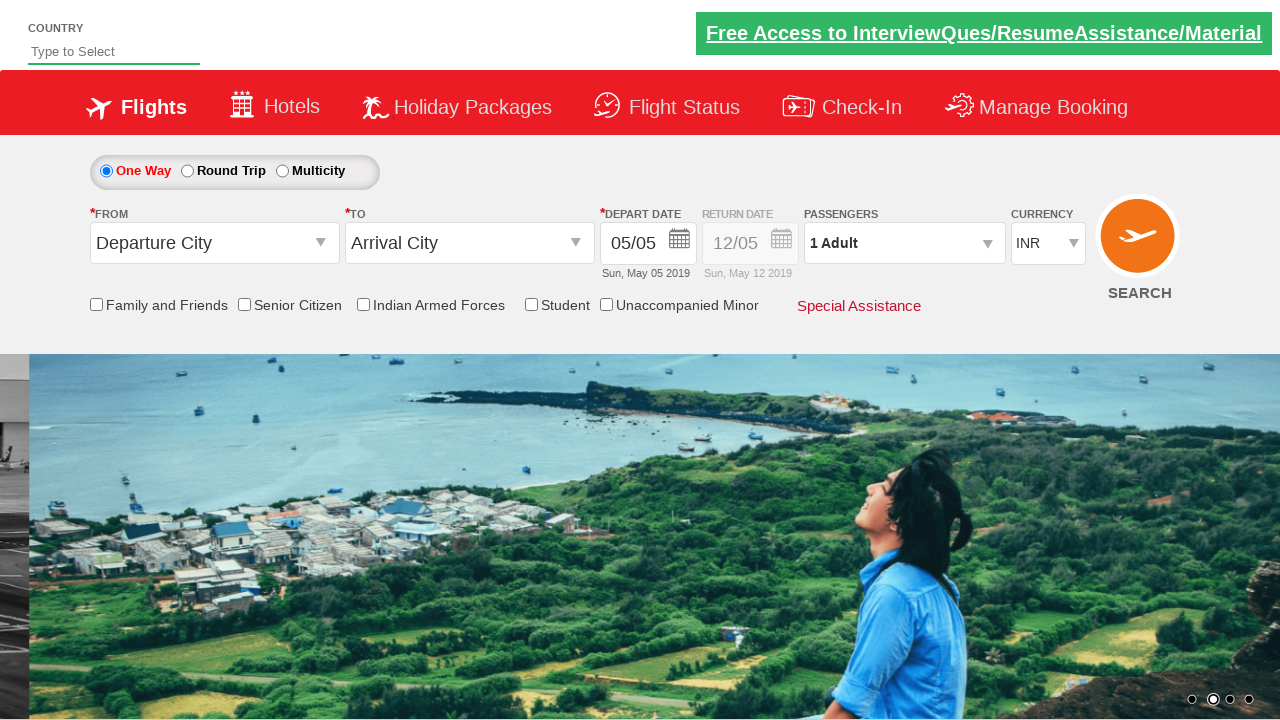

Selected 4th option (index 3) from currency dropdown on #ctl00_mainContent_DropDownListCurrency
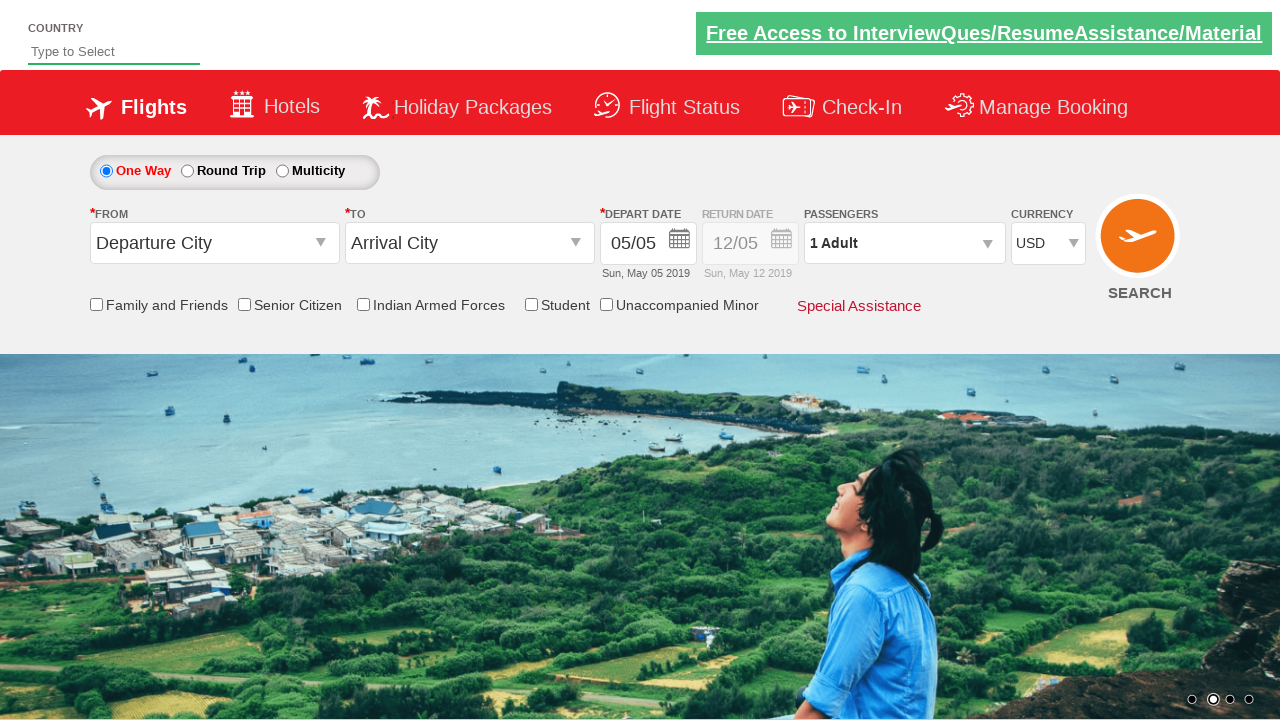

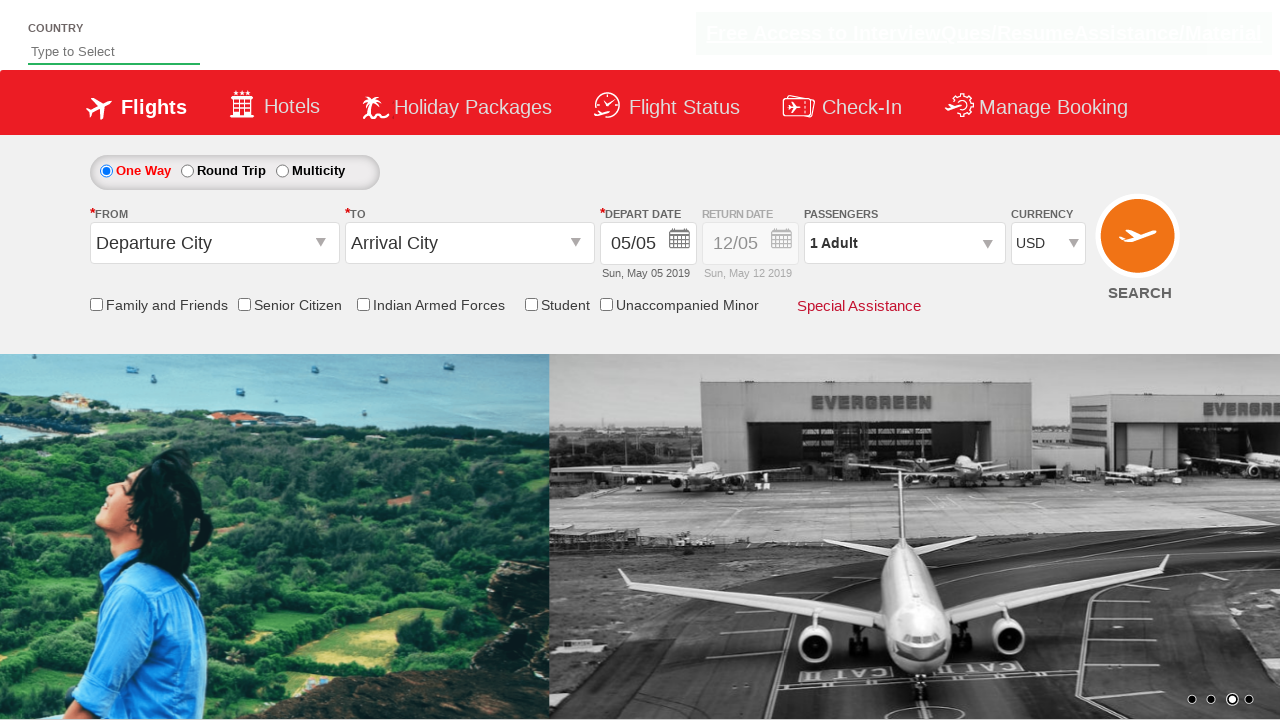